Tests the Python.org website search functionality by entering "pycon" in the search box, submitting the form, and verifying that search results are returned.

Starting URL: https://www.python.org

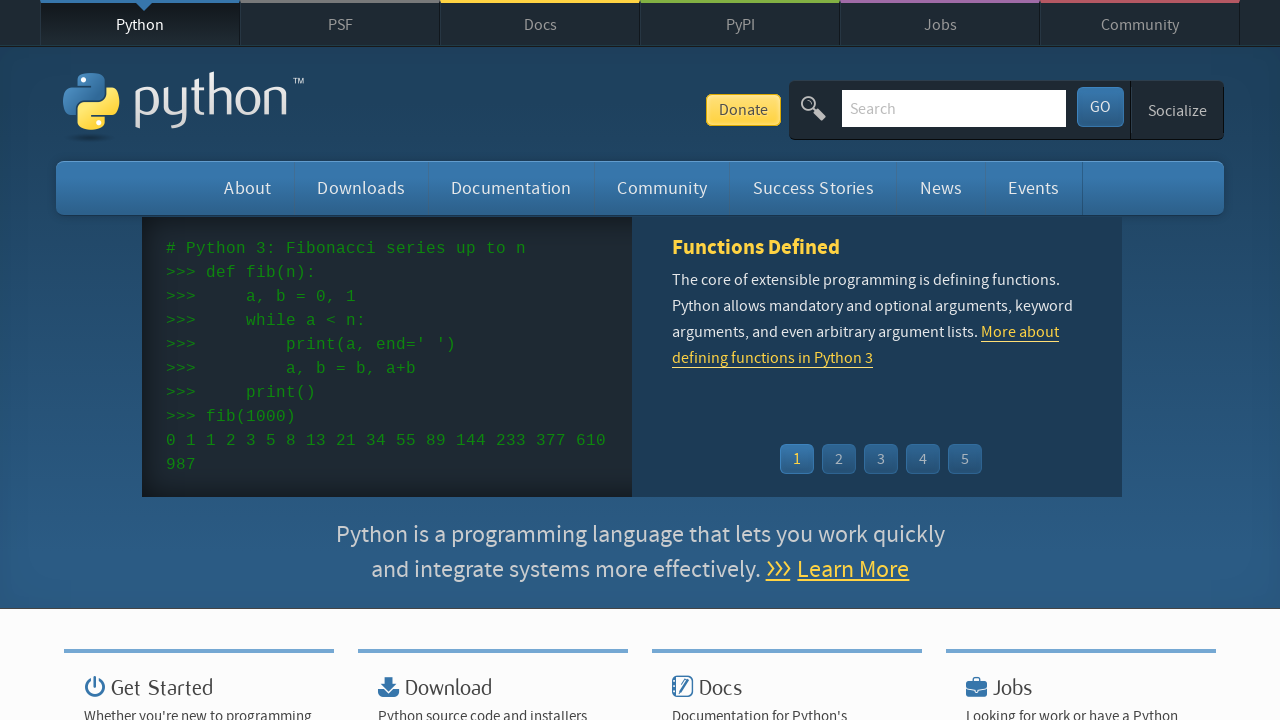

Verified 'Python' is in page title
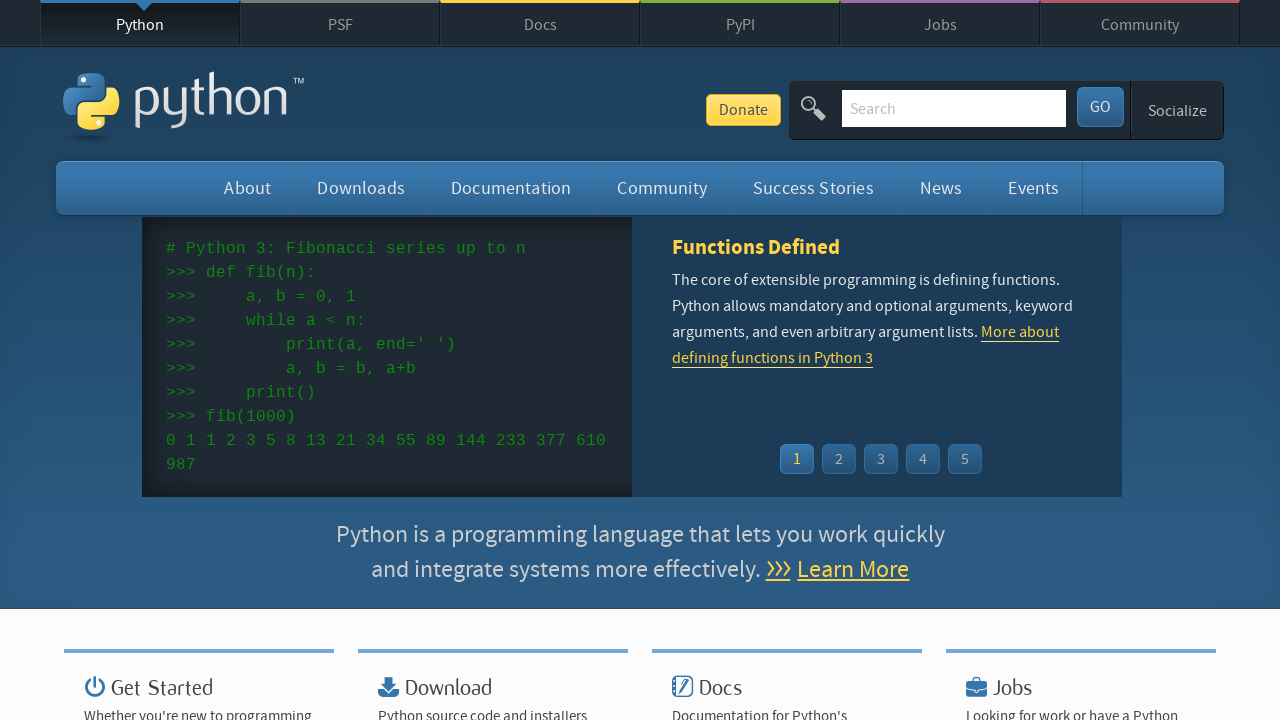

Located search box input field
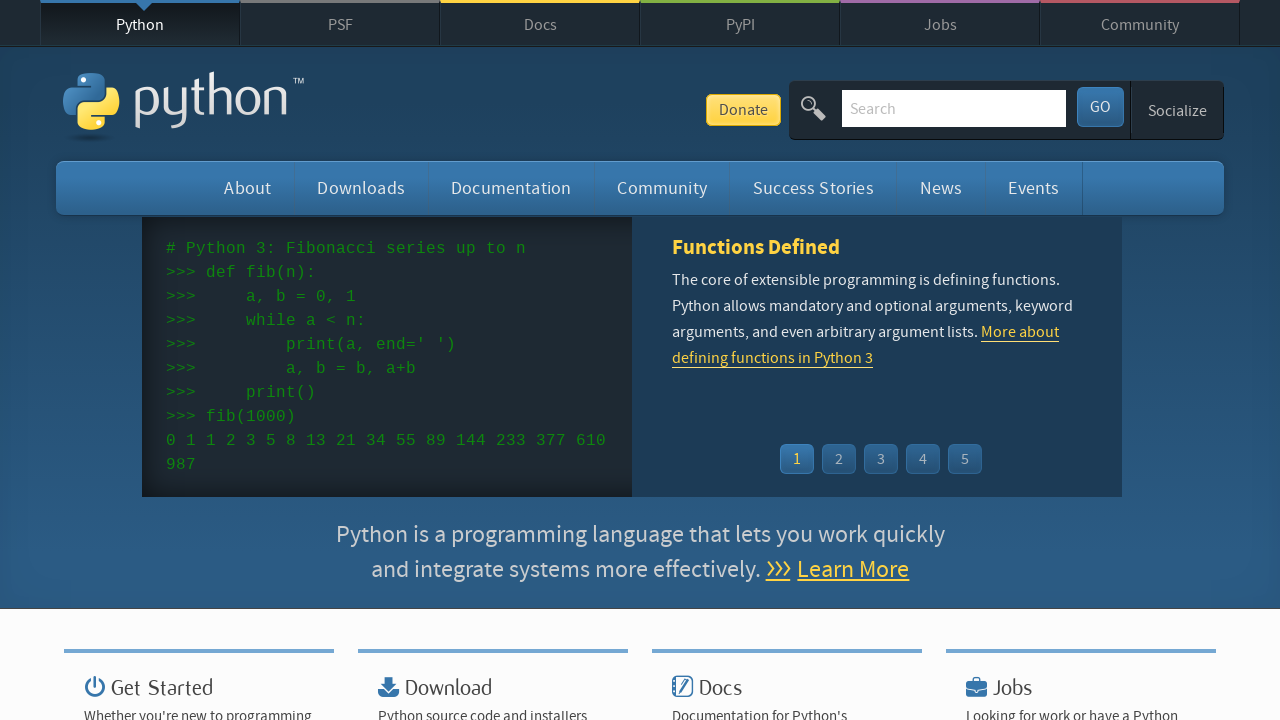

Cleared search box on input[name='q']
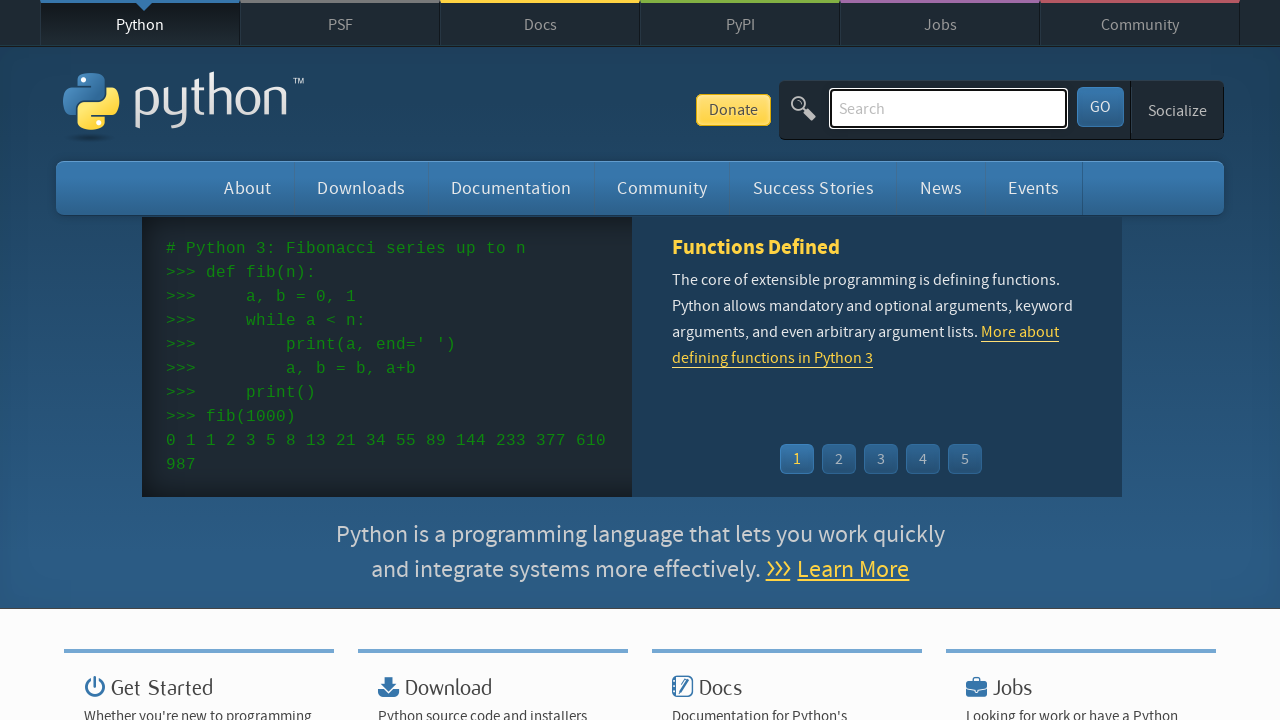

Entered 'pycon' in search box on input[name='q']
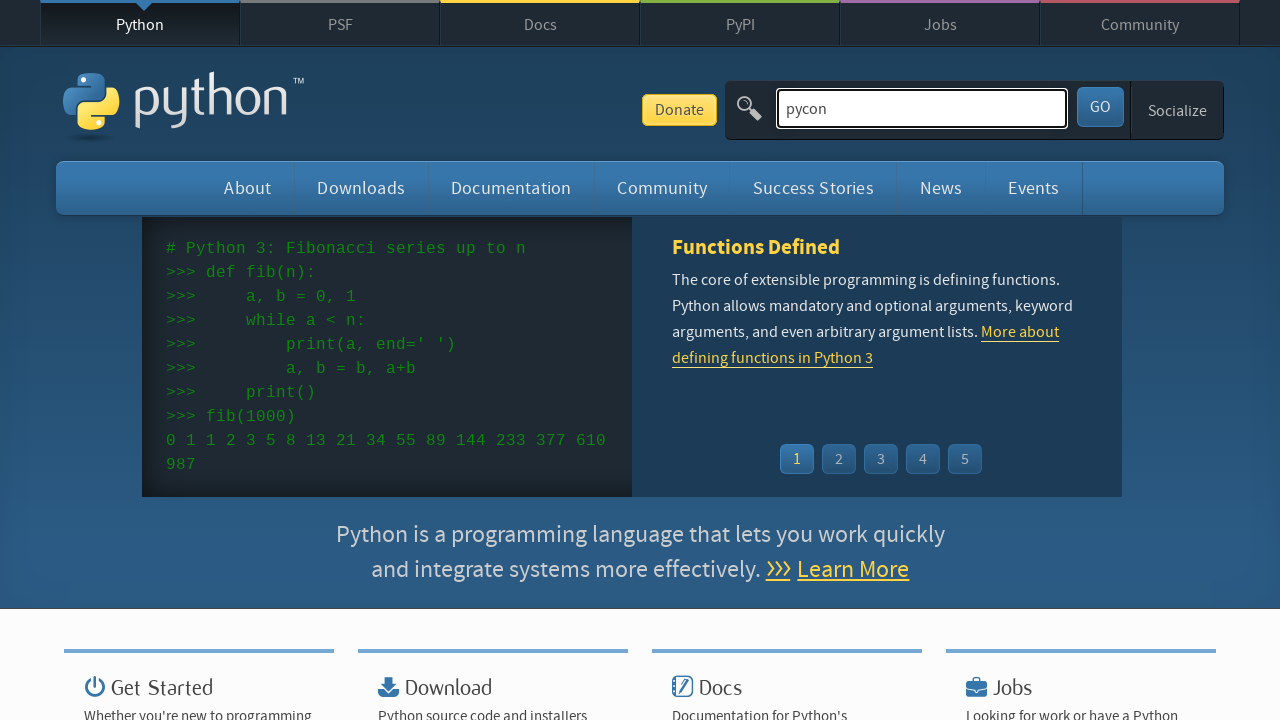

Pressed Enter to submit search form on input[name='q']
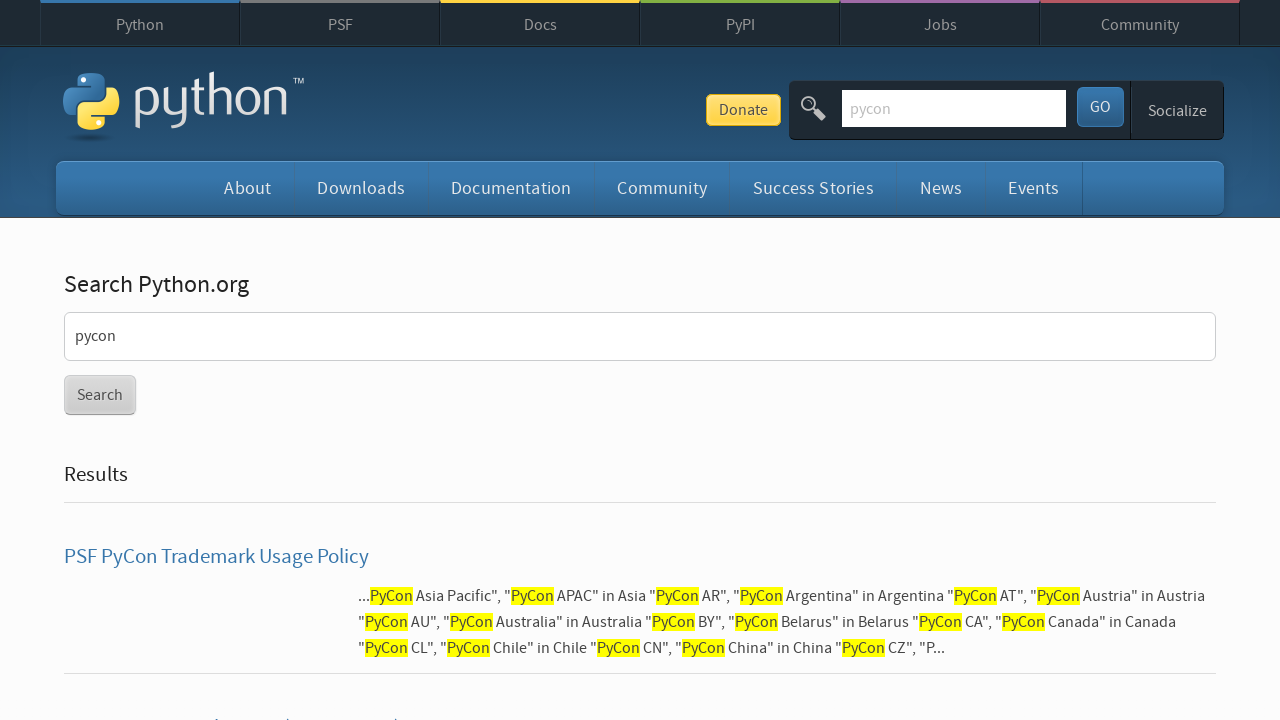

Waited for page to reach network idle state
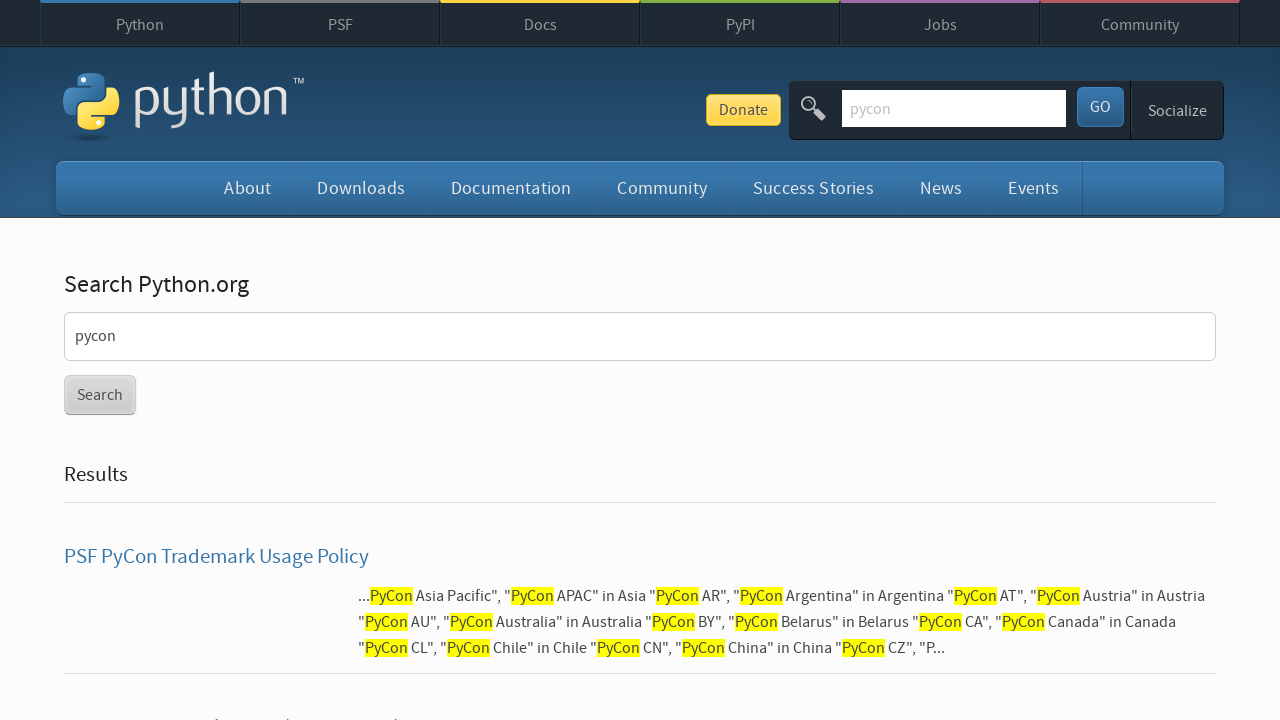

Verified search results were returned (no 'No results found' message)
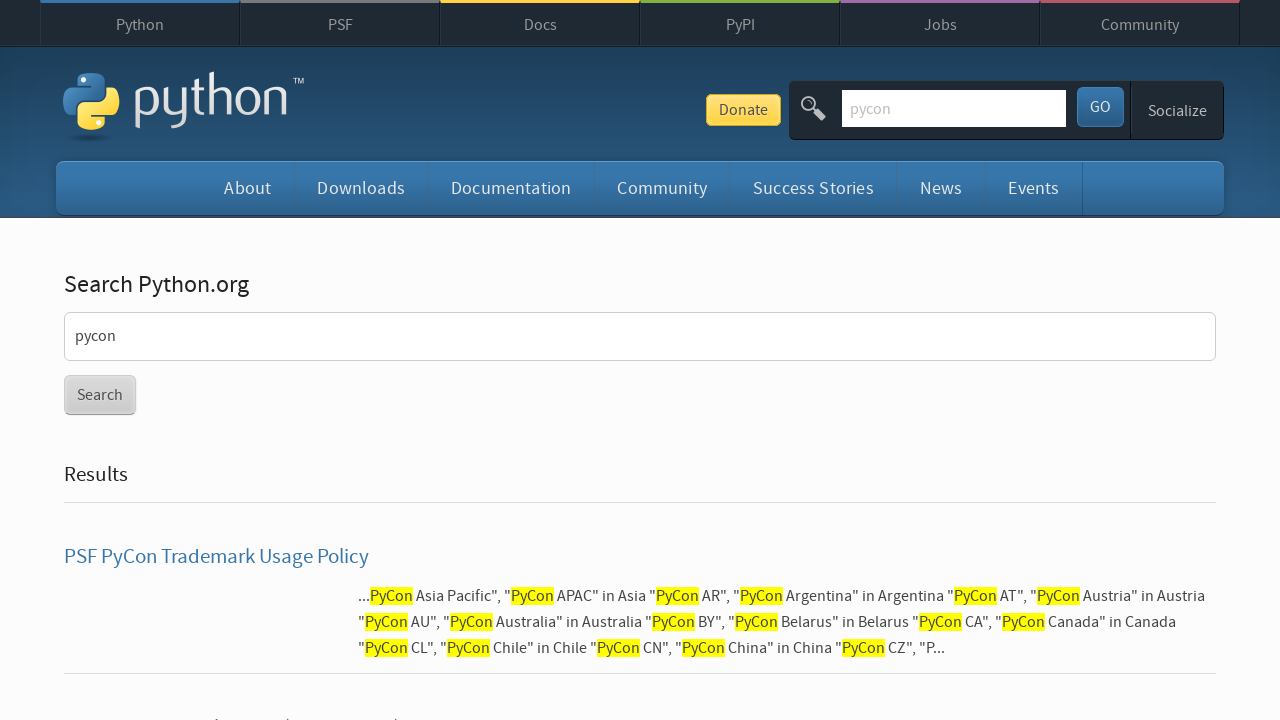

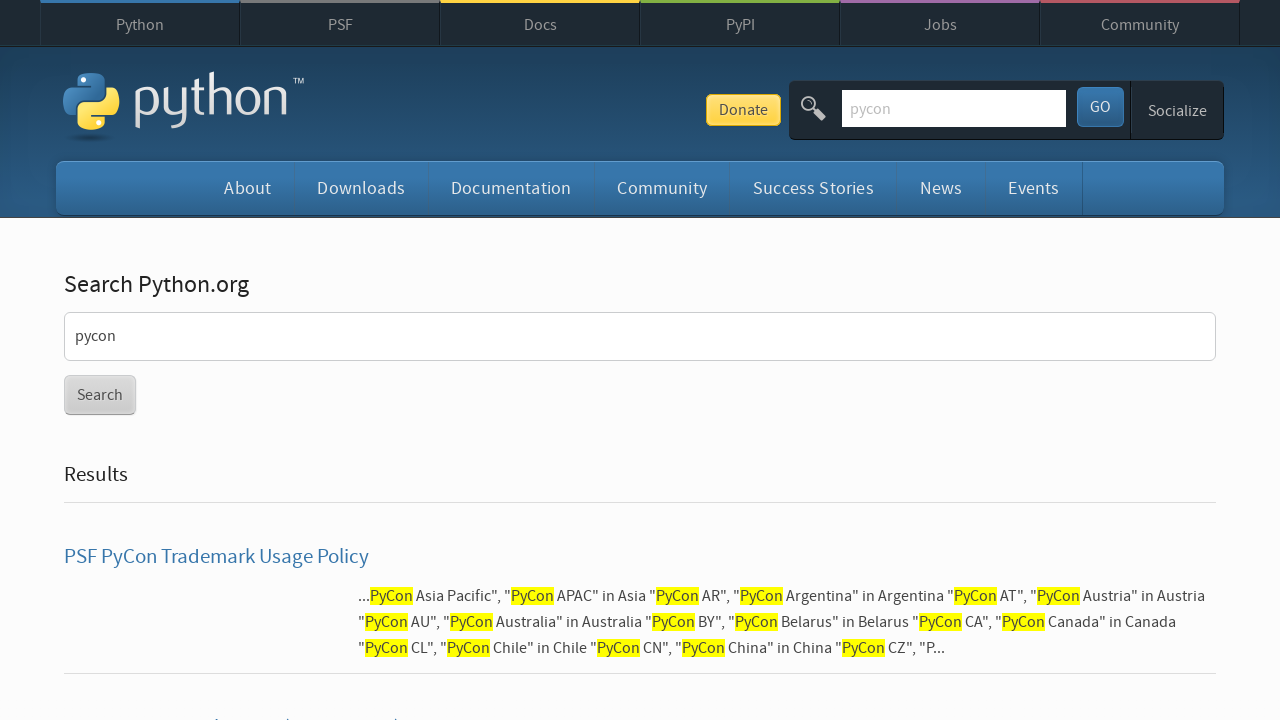